Tests file download functionality by navigating to a file handling page and clicking a download link to initiate a file download.

Starting URL: https://leafground.com/file.xhtml

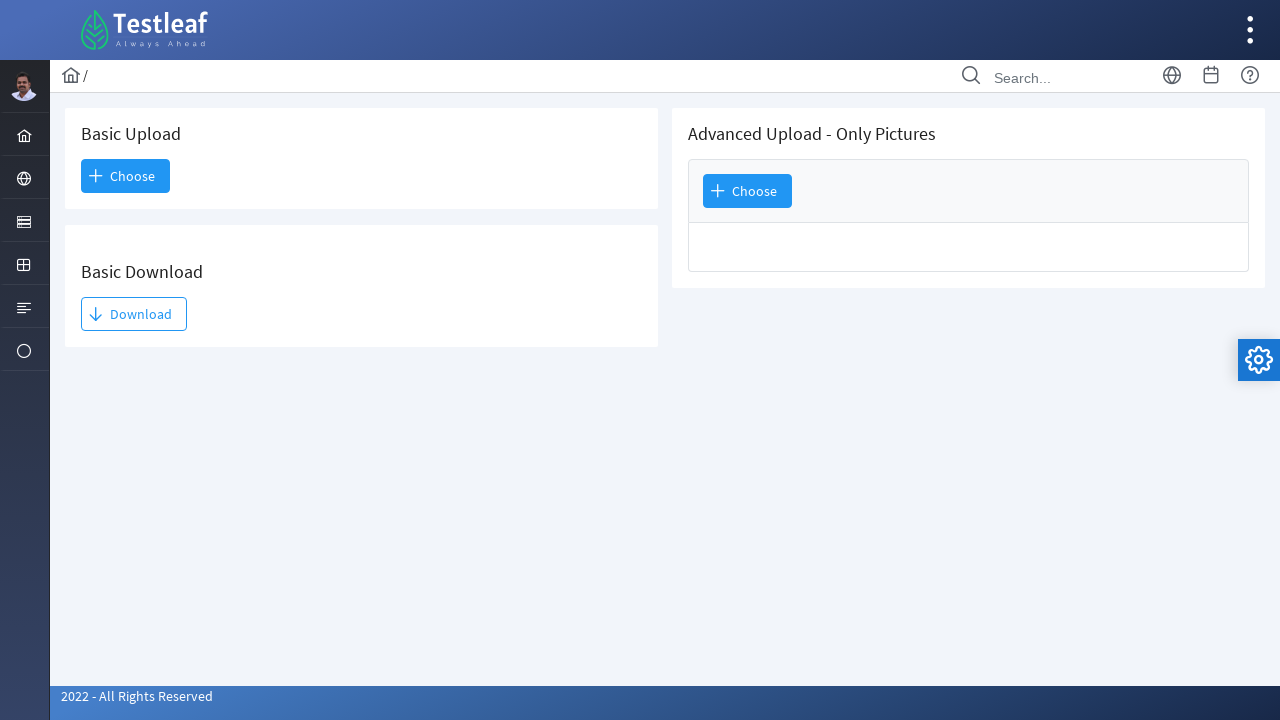

Clicked the download link to initiate file download at (134, 314) on #j_idt93\:j_idt95
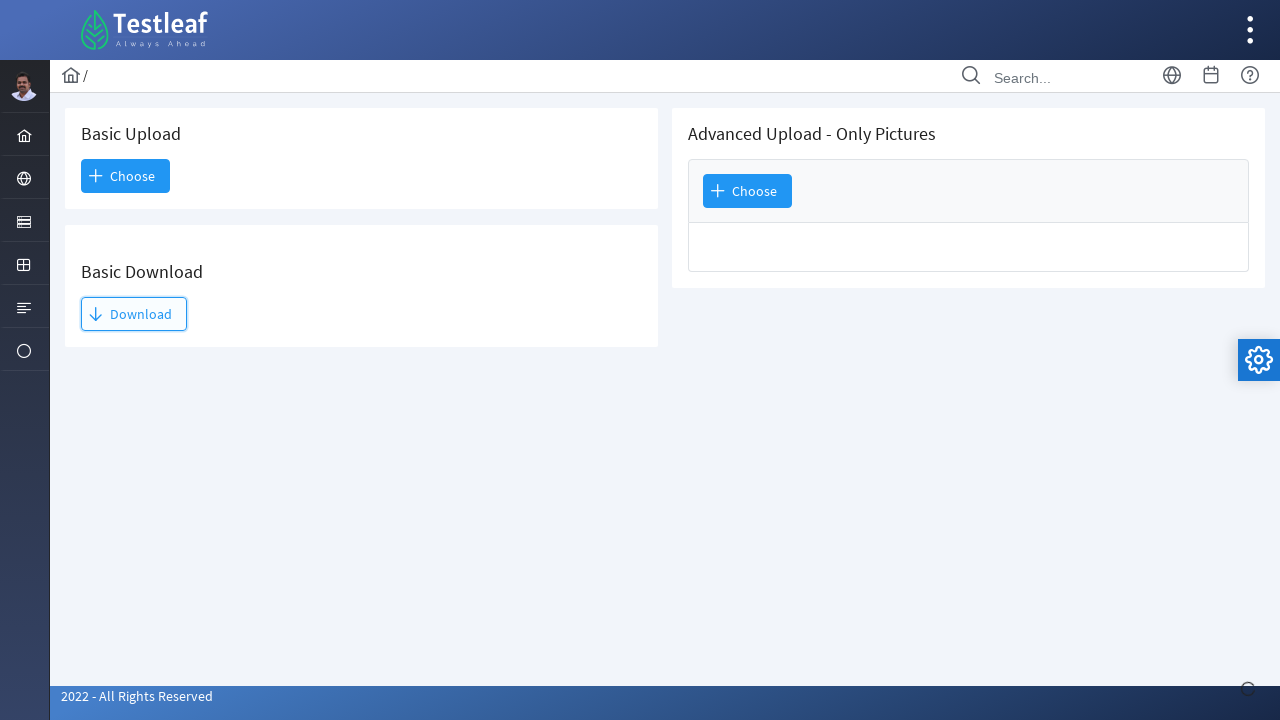

Waited 2 seconds for download to process
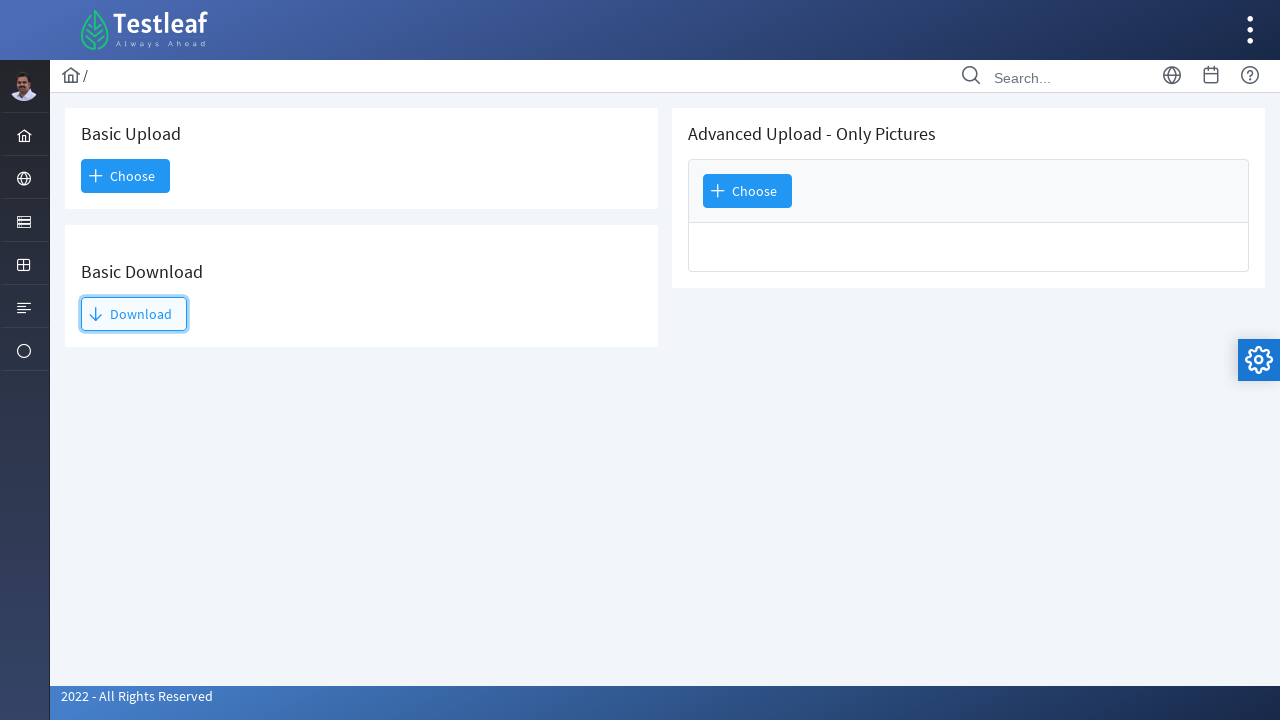

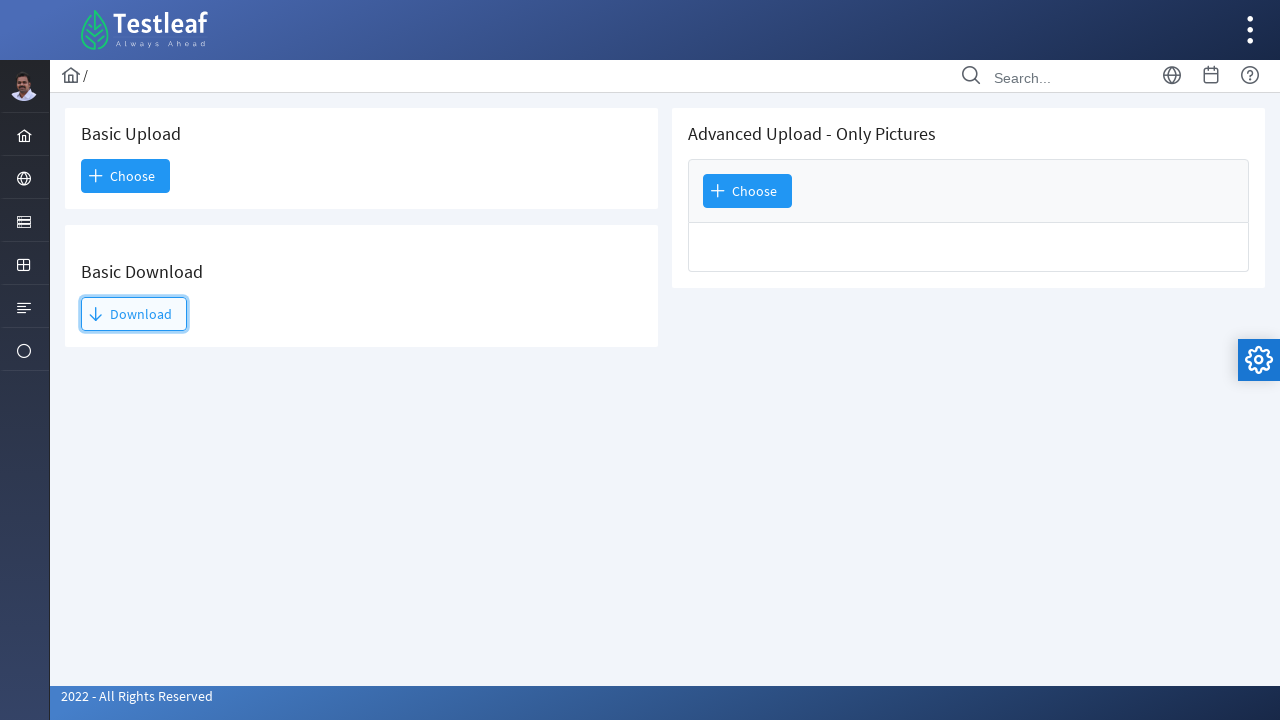